Navigates to nopCommerce demo site and verifies that page links are present and loaded

Starting URL: https://demo.nopcommerce.com/

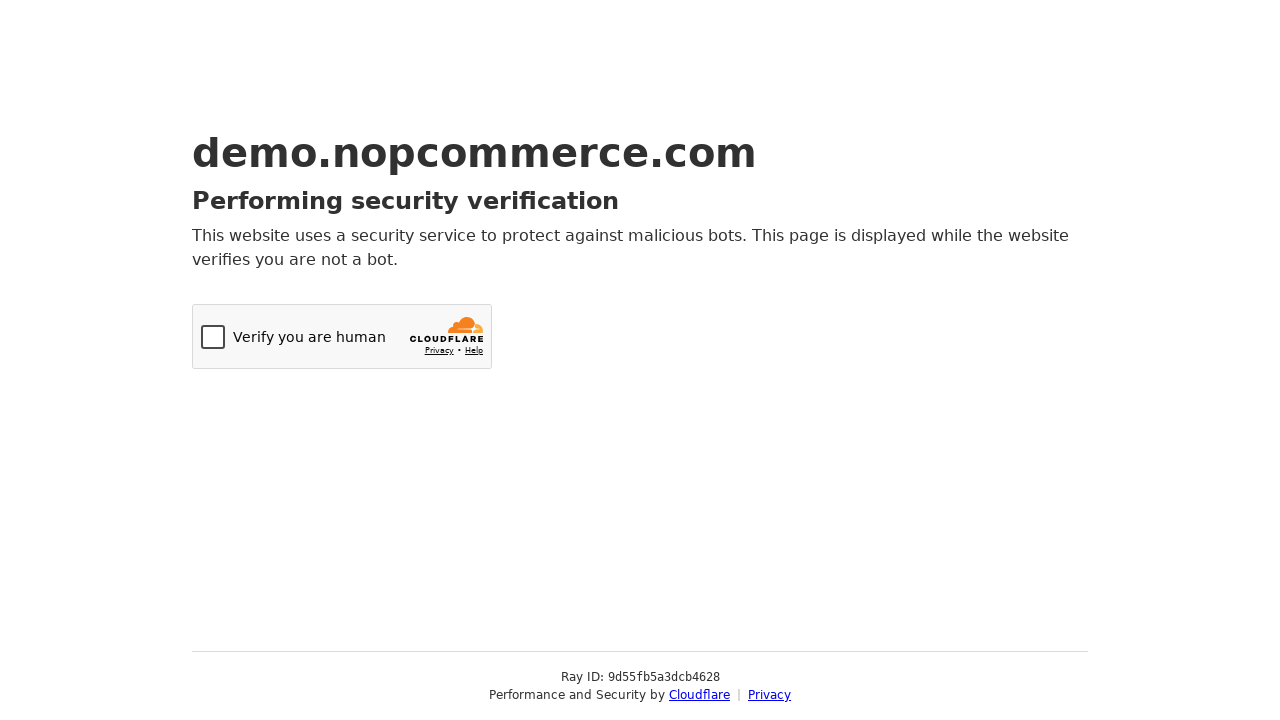

Navigated to nopCommerce demo site at https://demo.nopcommerce.com/
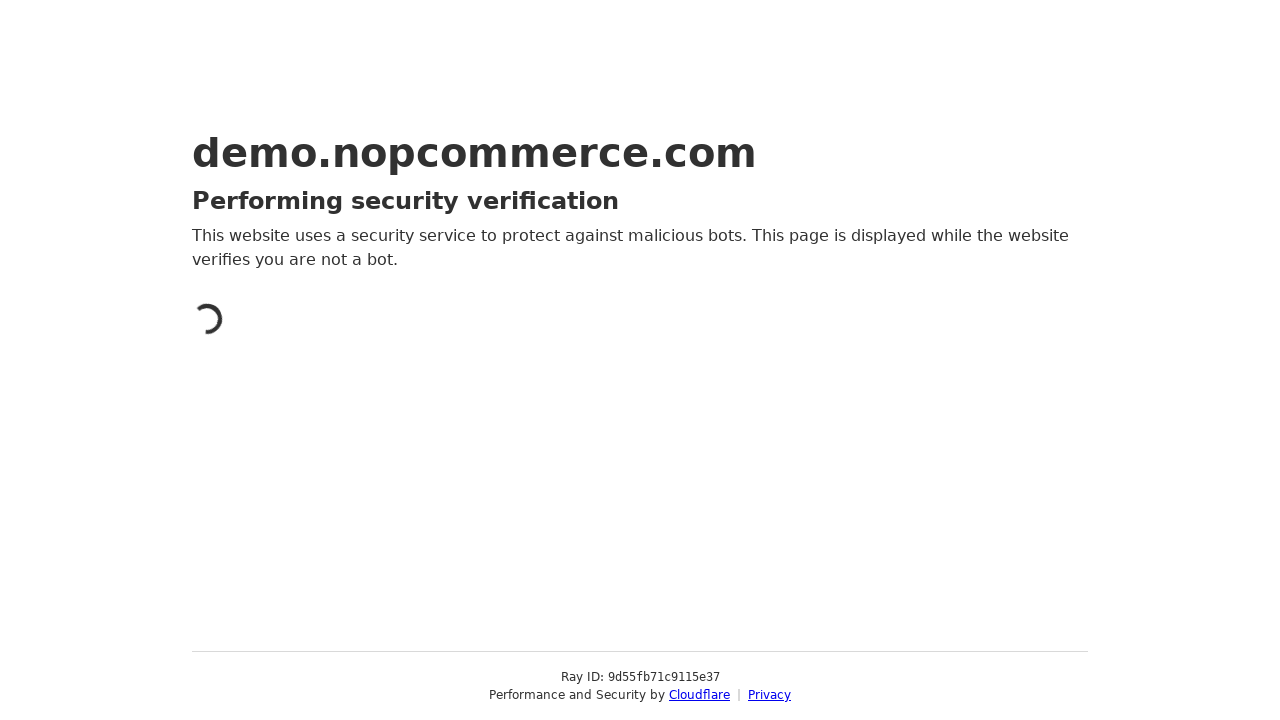

Waited for page links to be present
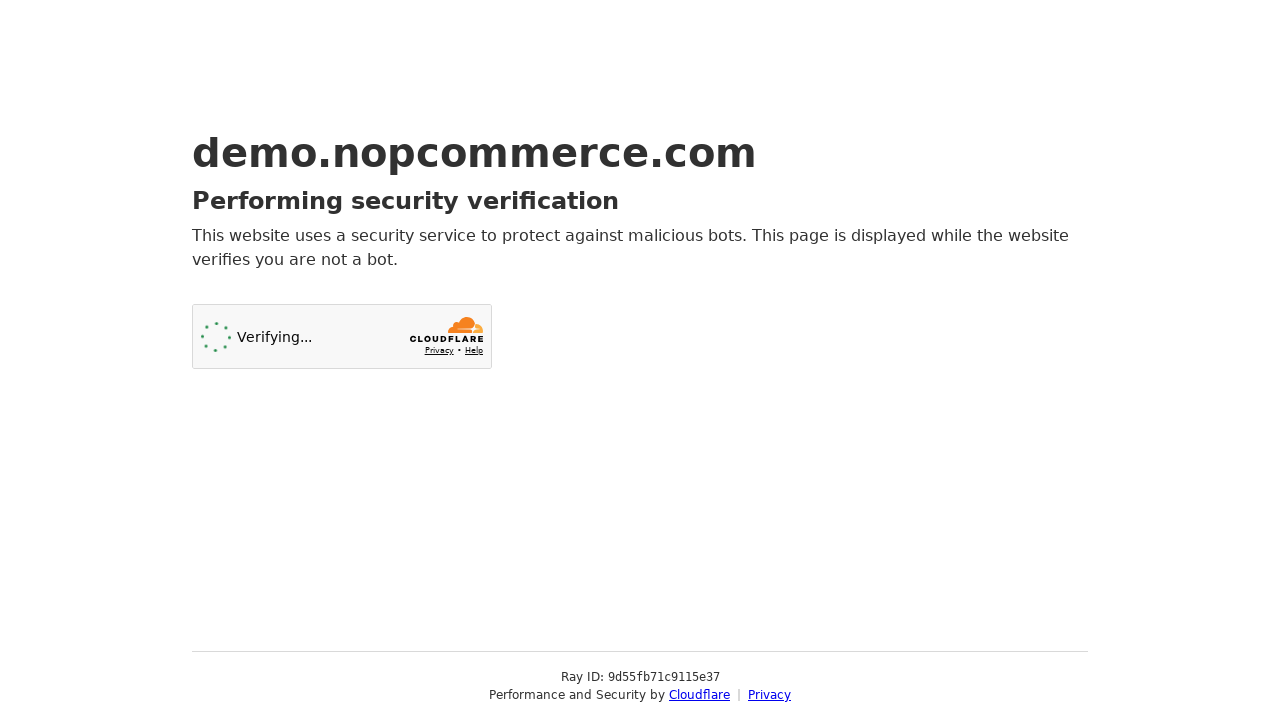

Located all anchor elements on the page
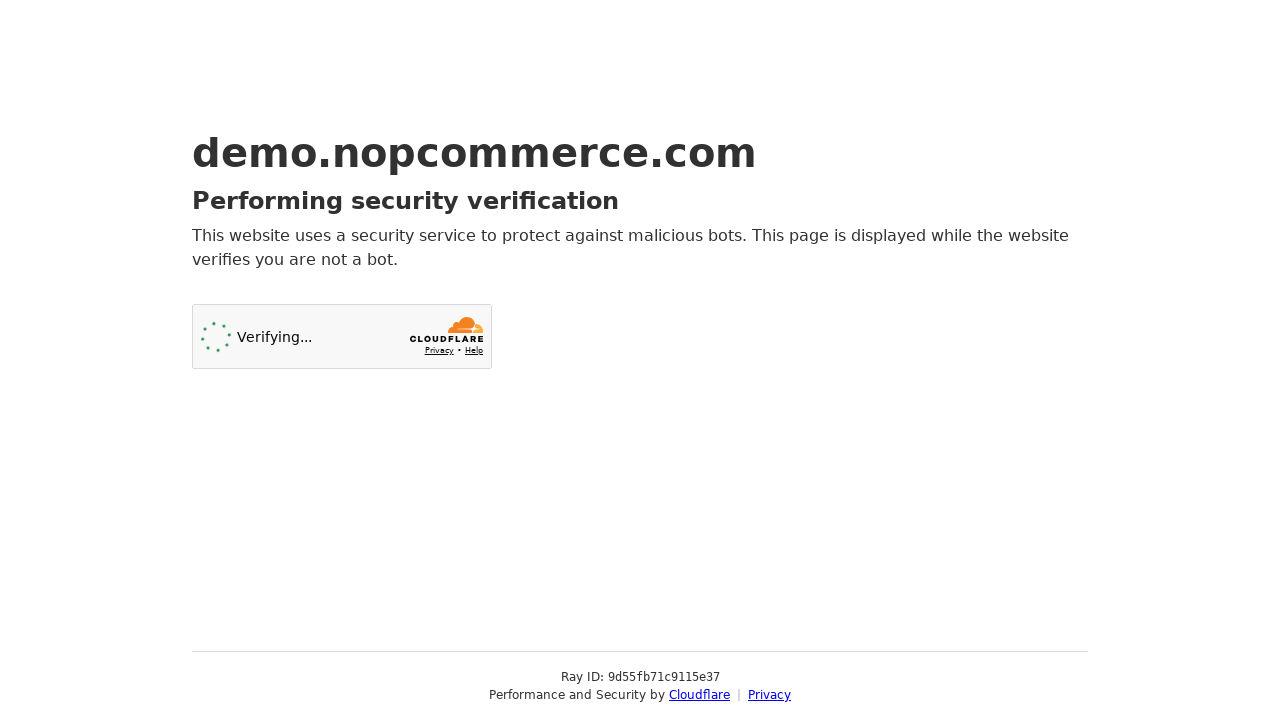

Verified that multiple links exist on the page
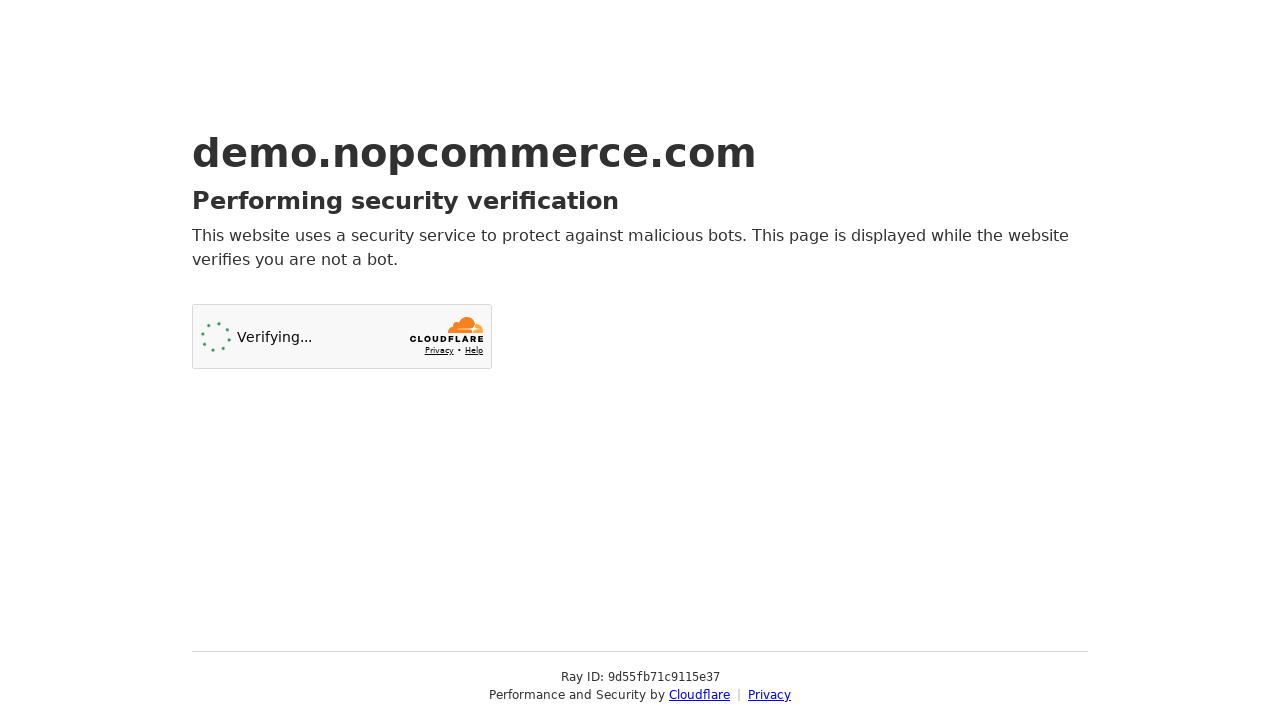

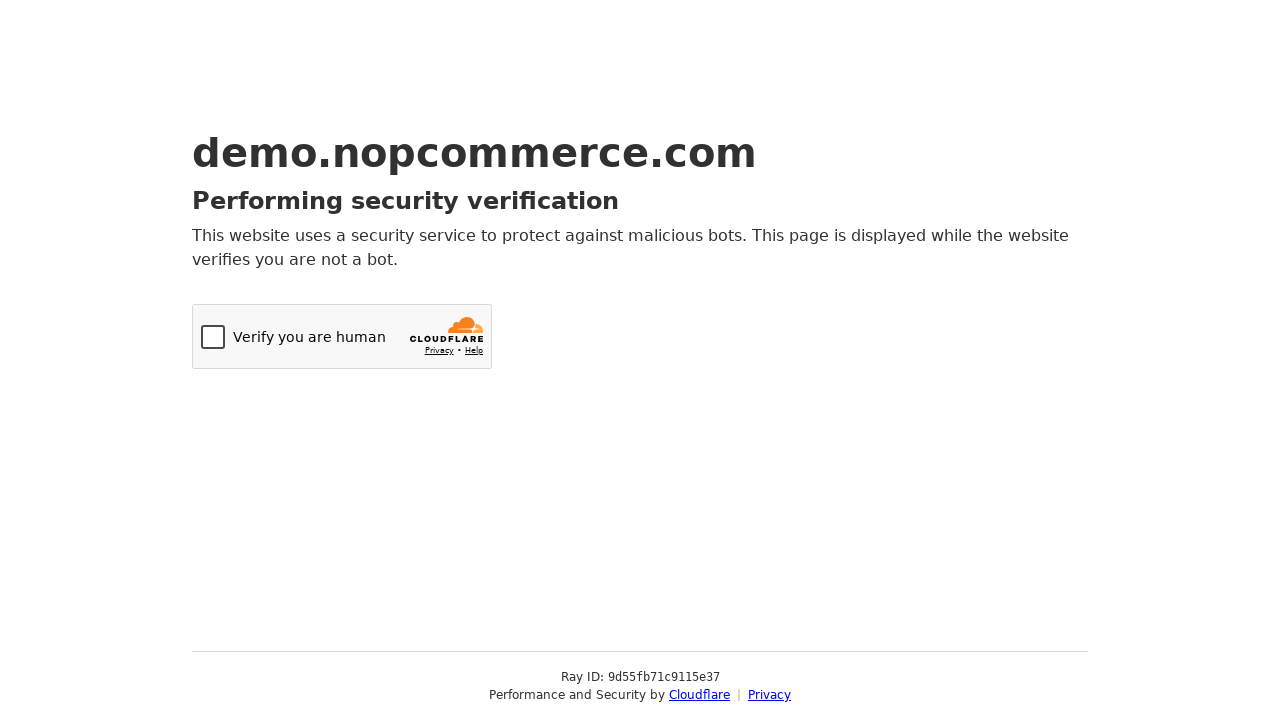